Tests dynamic data loading by clicking a button to load new user information and waiting for the data to appear

Starting URL: http://syntaxprojects.com/dynamic-data-loading-demo.php

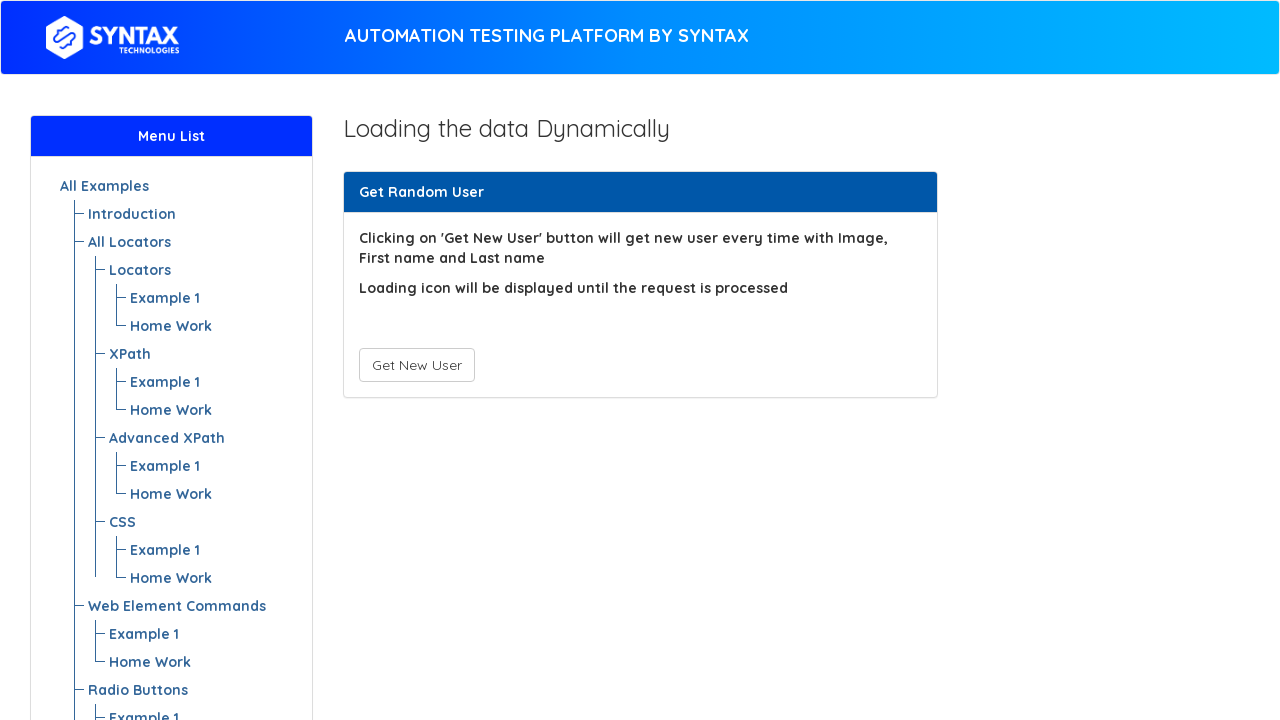

Clicked 'Get New User' button to trigger dynamic data loading at (416, 365) on #save
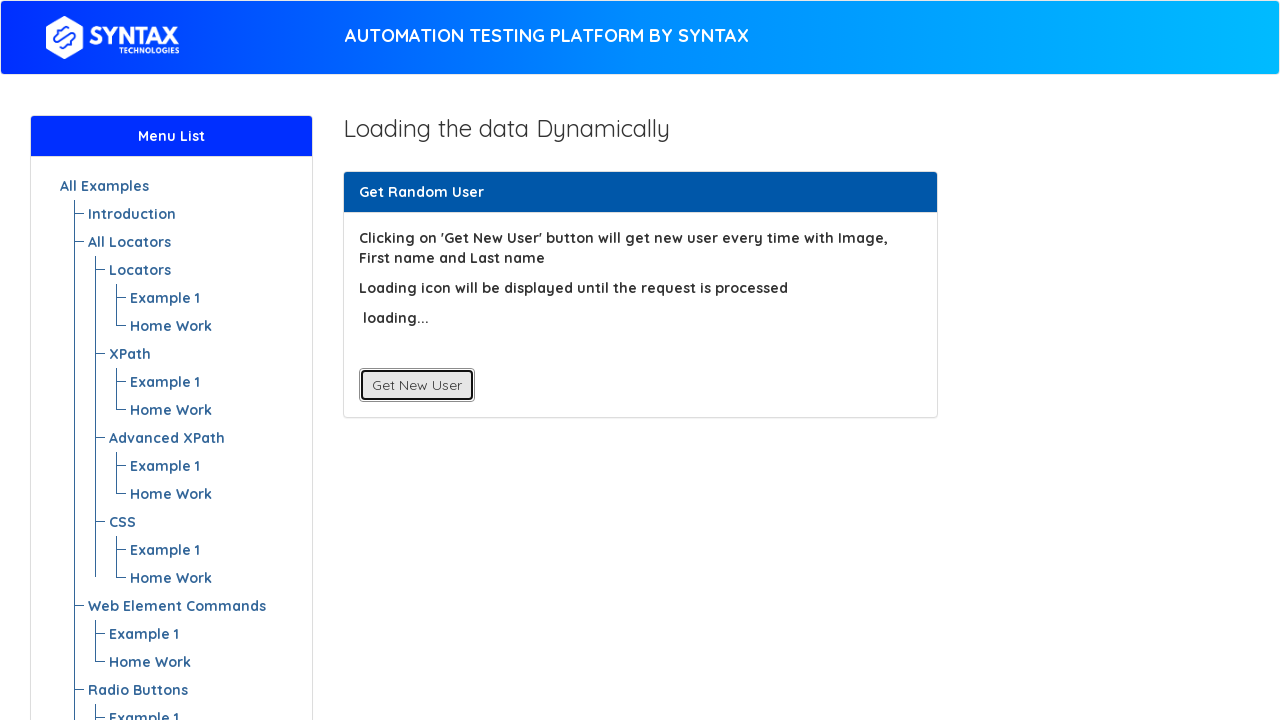

Waited for first name element to become visible
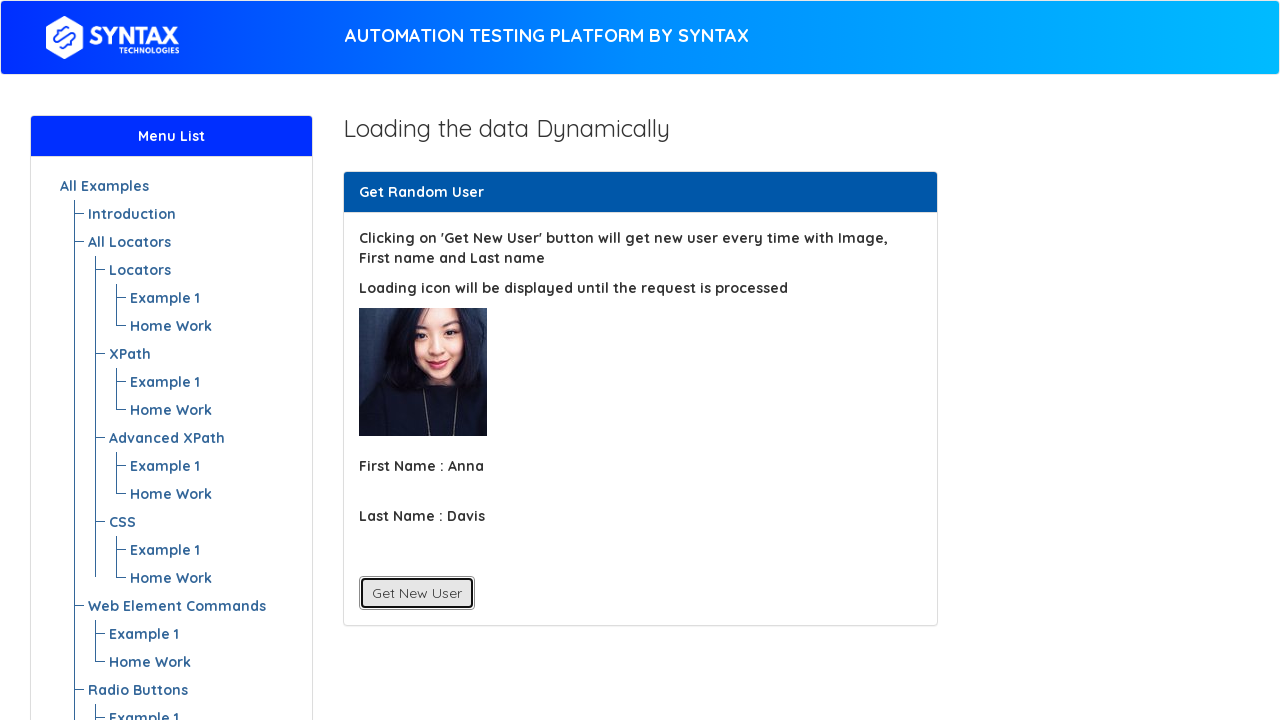

Retrieved first name text element
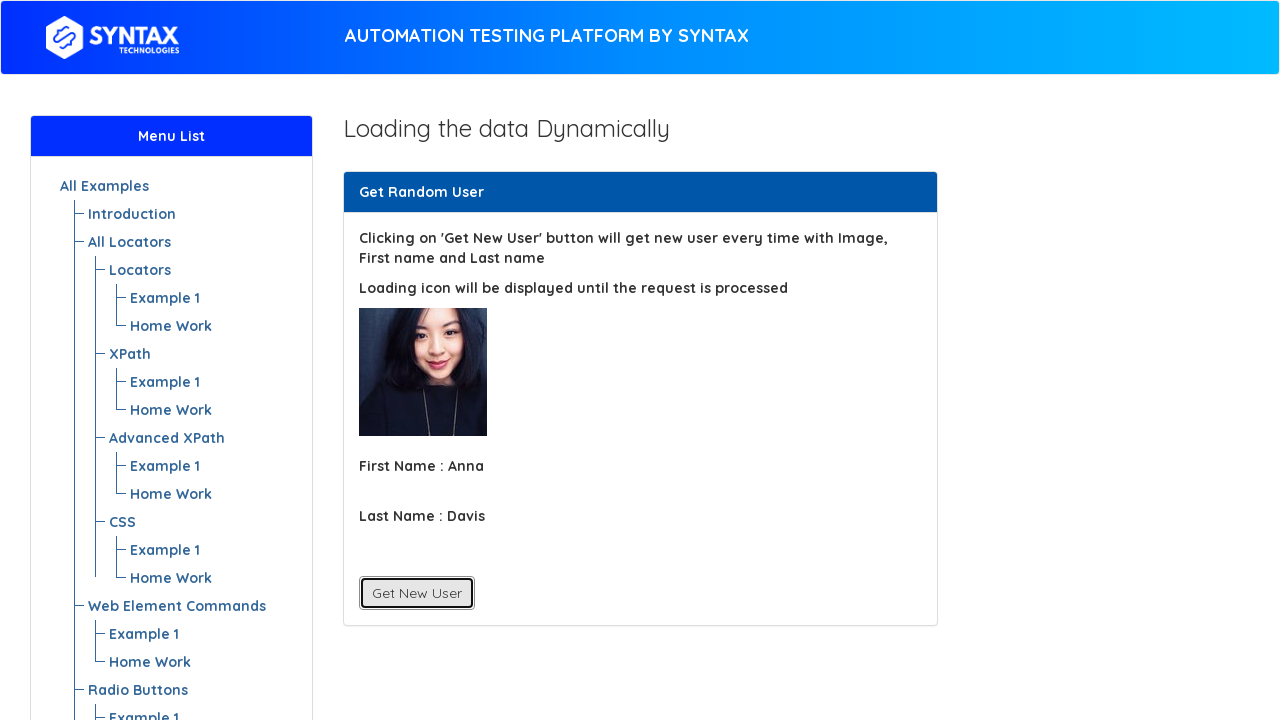

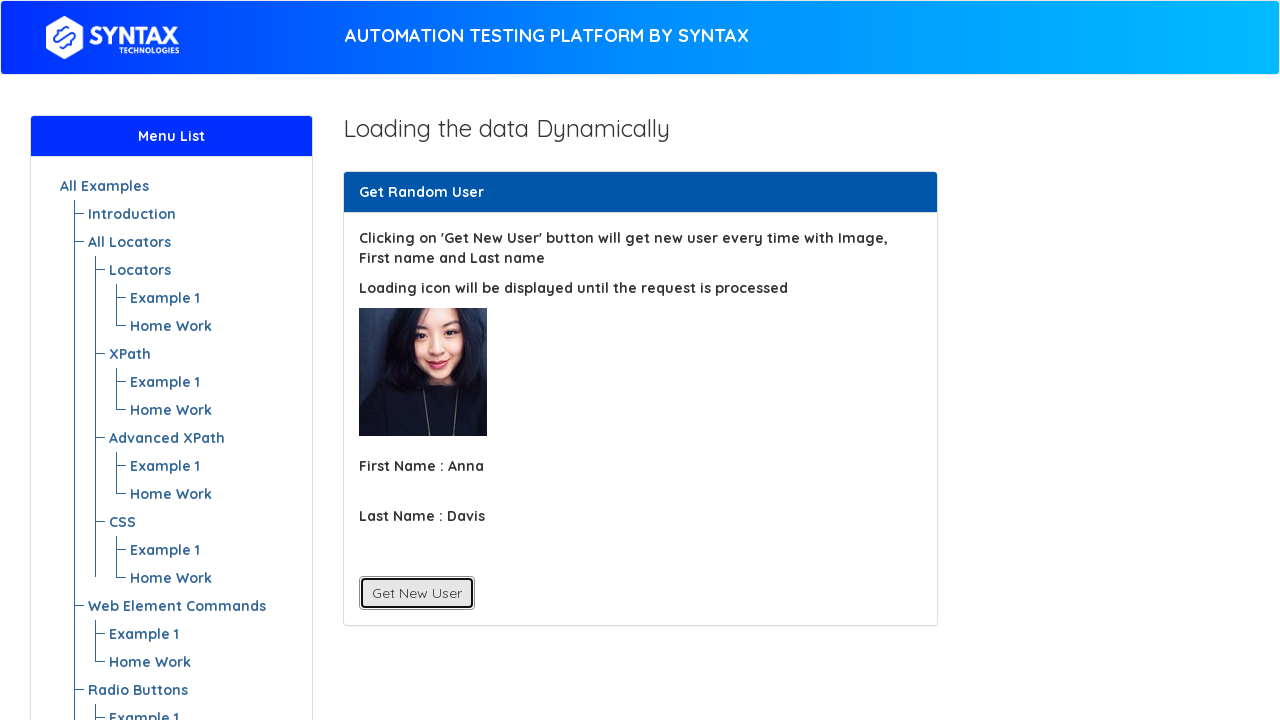